Searches the Illinois Property Tax Appeal Board (PTAB) website using a property PIN.

Starting URL: http://www.ptab.illinois.gov/asi/default.asp

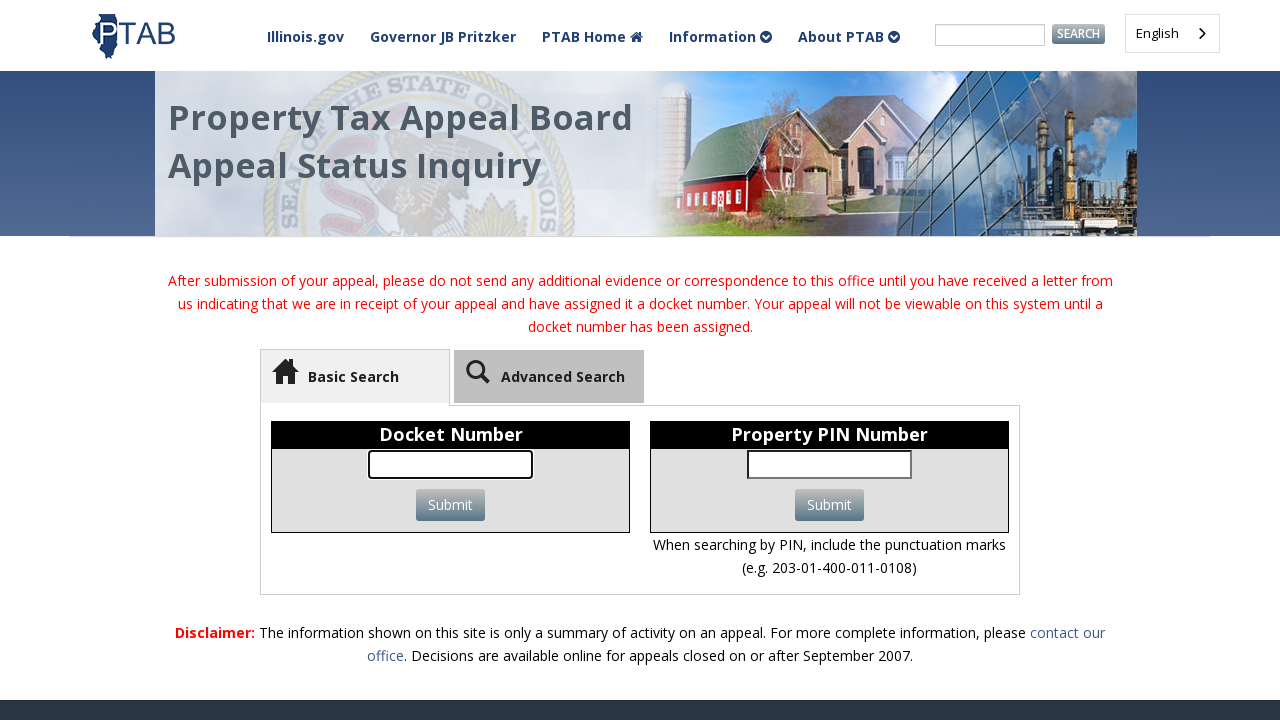

Filled property PIN field with '12-34-567-890-1234' on #PropPin
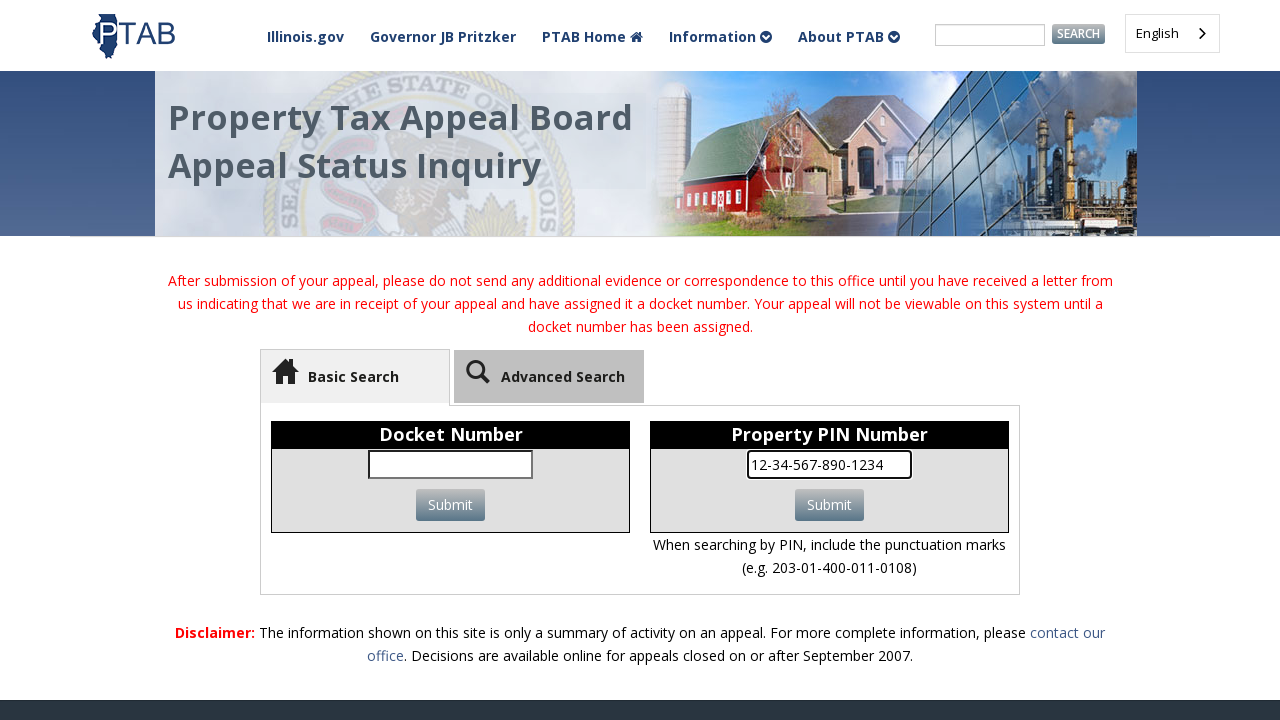

Pressed Enter to submit PIN search on PTAB website on #PropPin
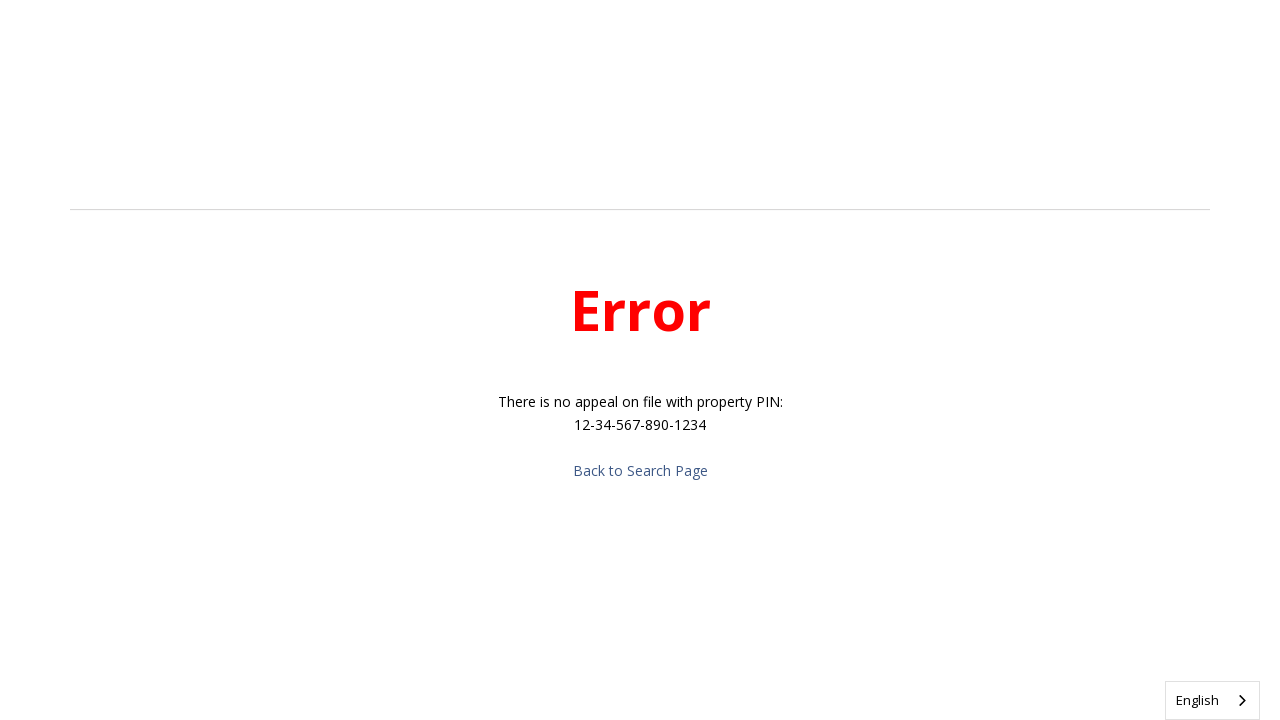

Waited for network idle - search results loaded
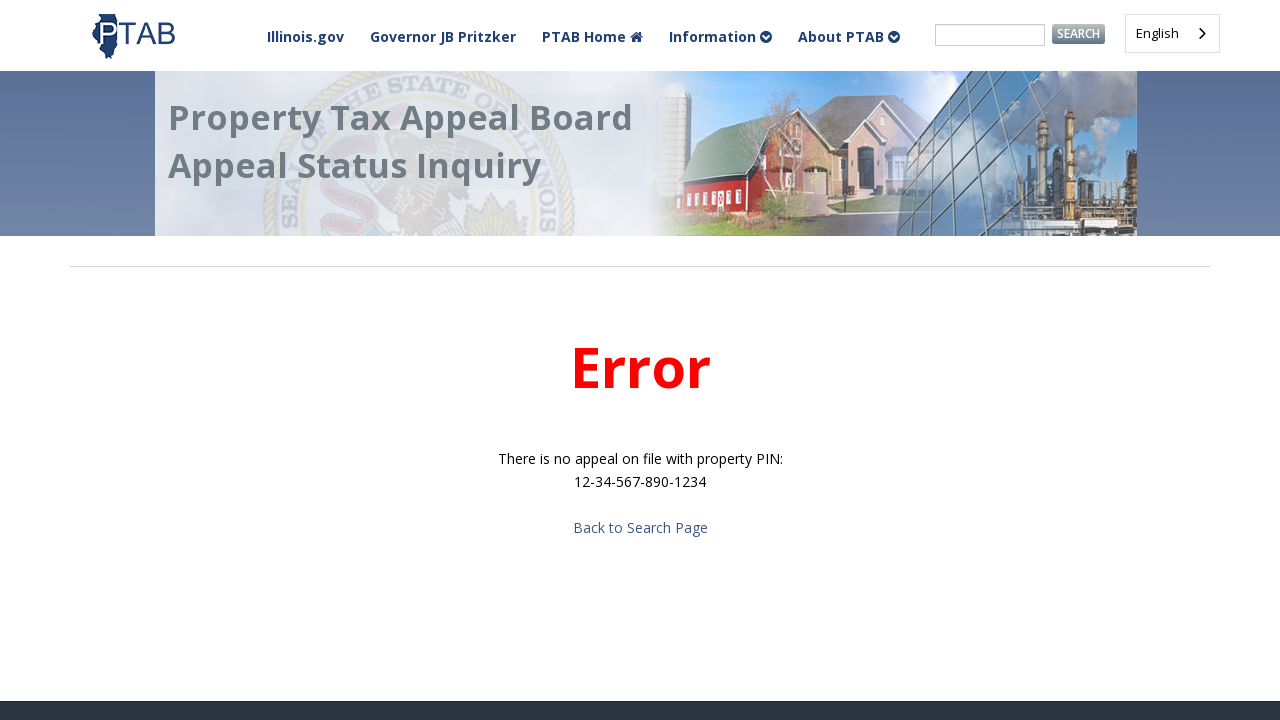

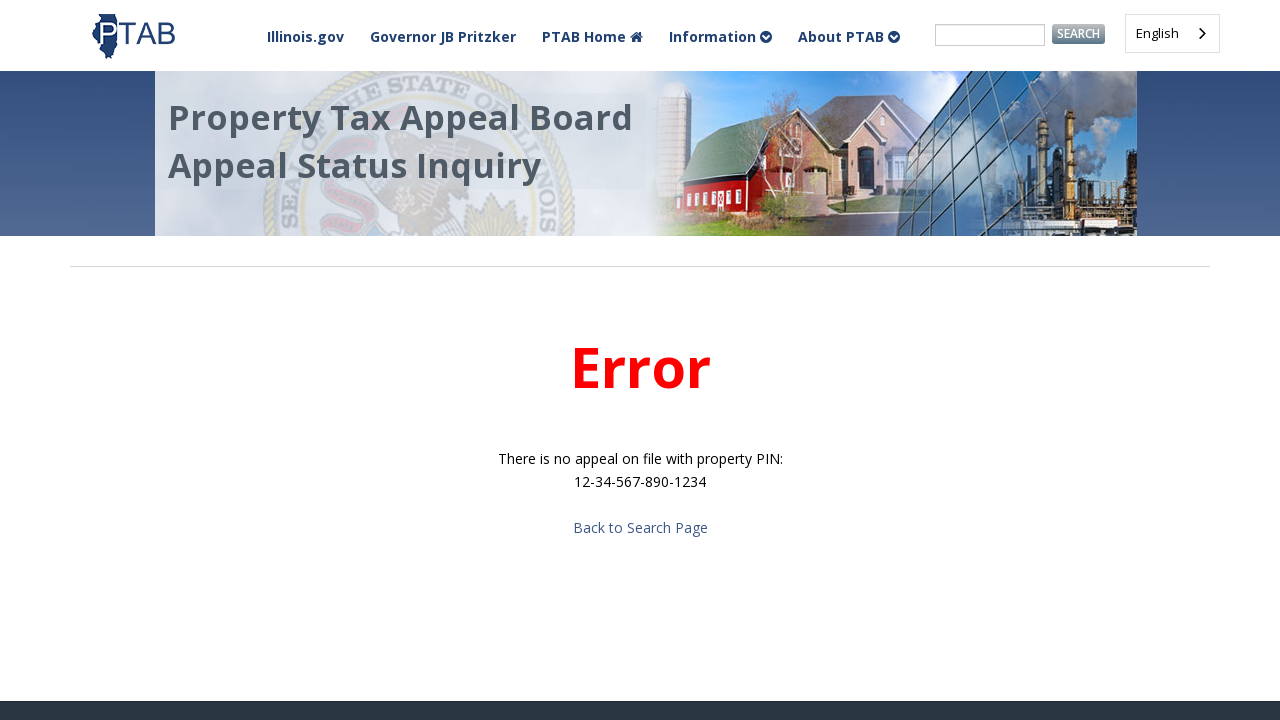